Tests filtering to display only completed items

Starting URL: https://demo.playwright.dev/todomvc

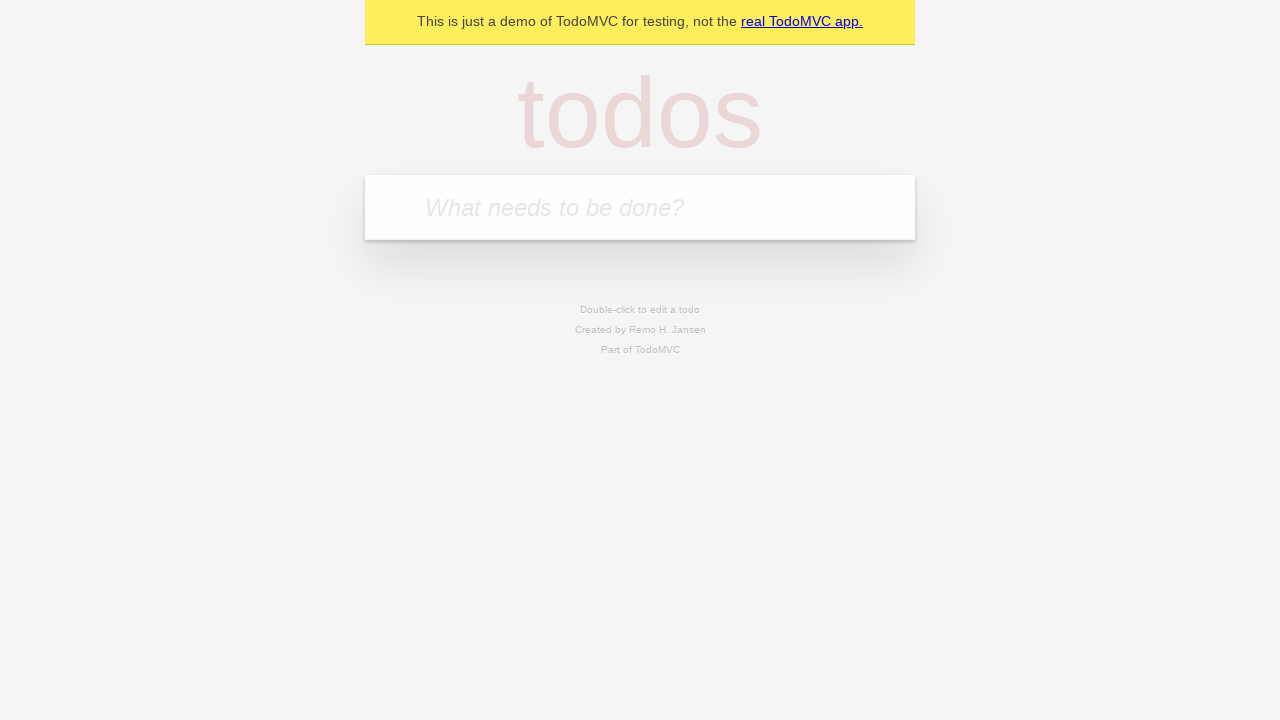

Filled todo input with 'buy some cheese' on internal:attr=[placeholder="What needs to be done?"i]
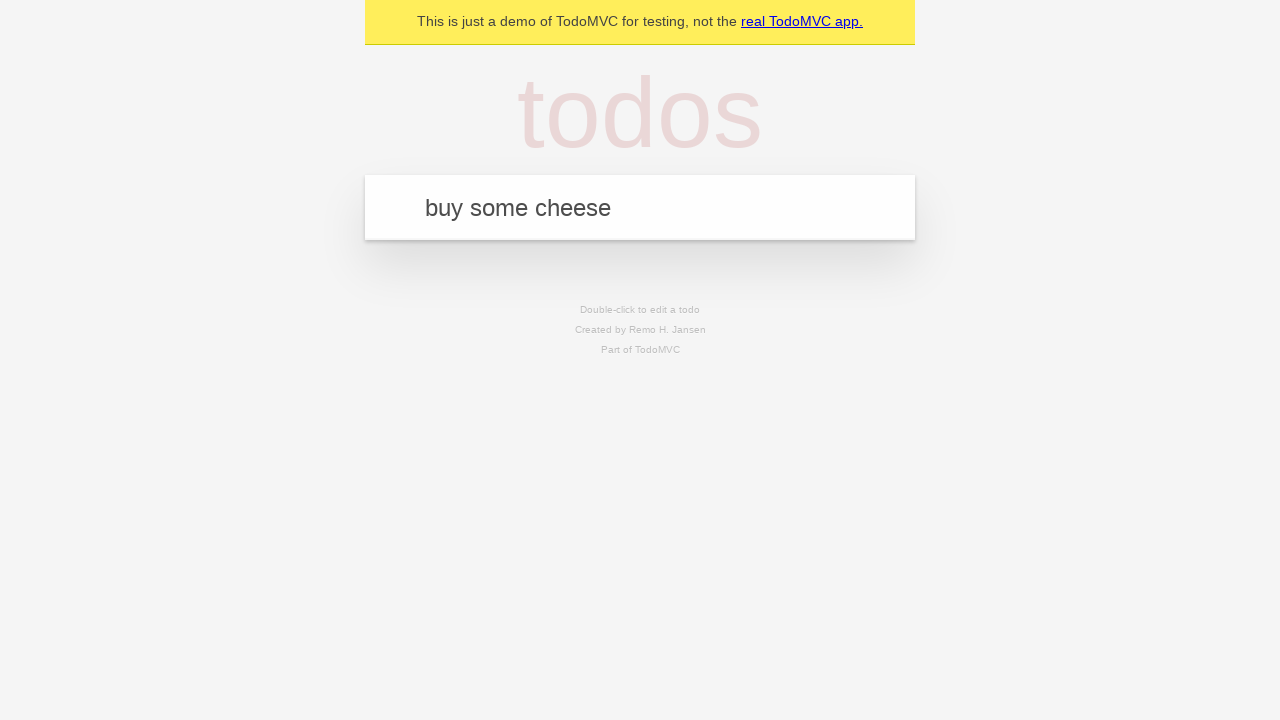

Pressed Enter to add first todo item on internal:attr=[placeholder="What needs to be done?"i]
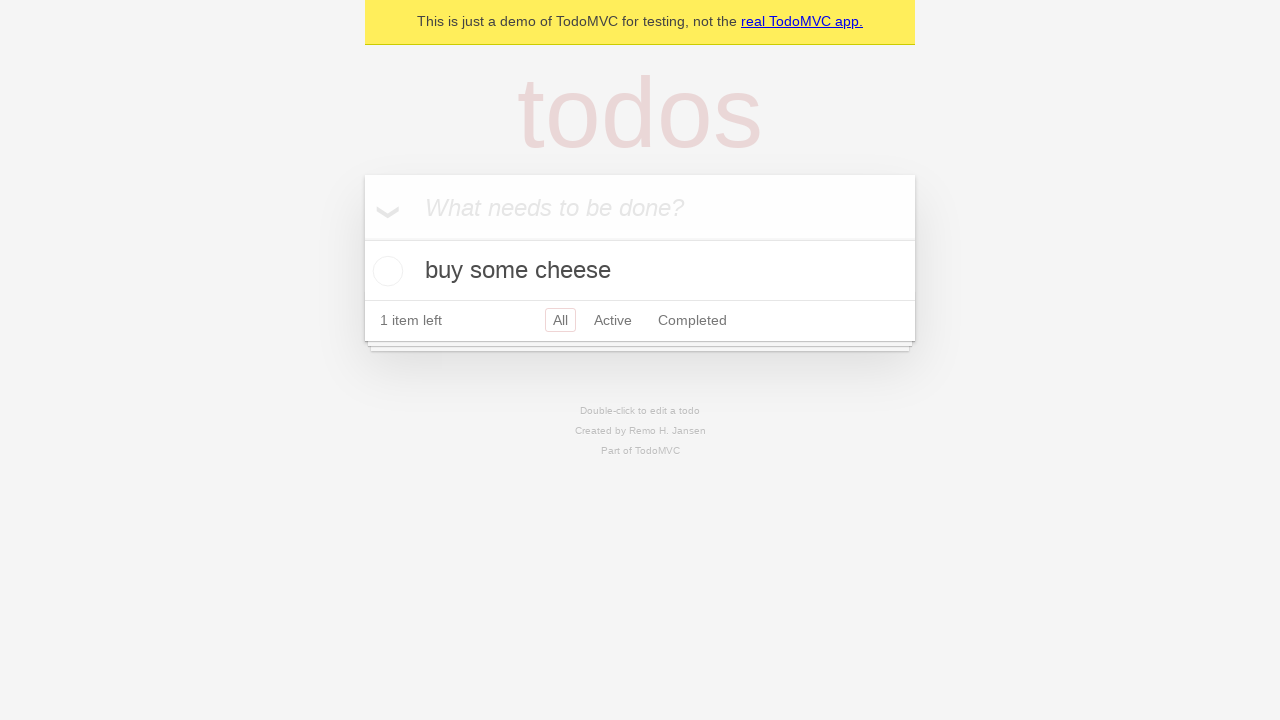

Filled todo input with 'feed the cat' on internal:attr=[placeholder="What needs to be done?"i]
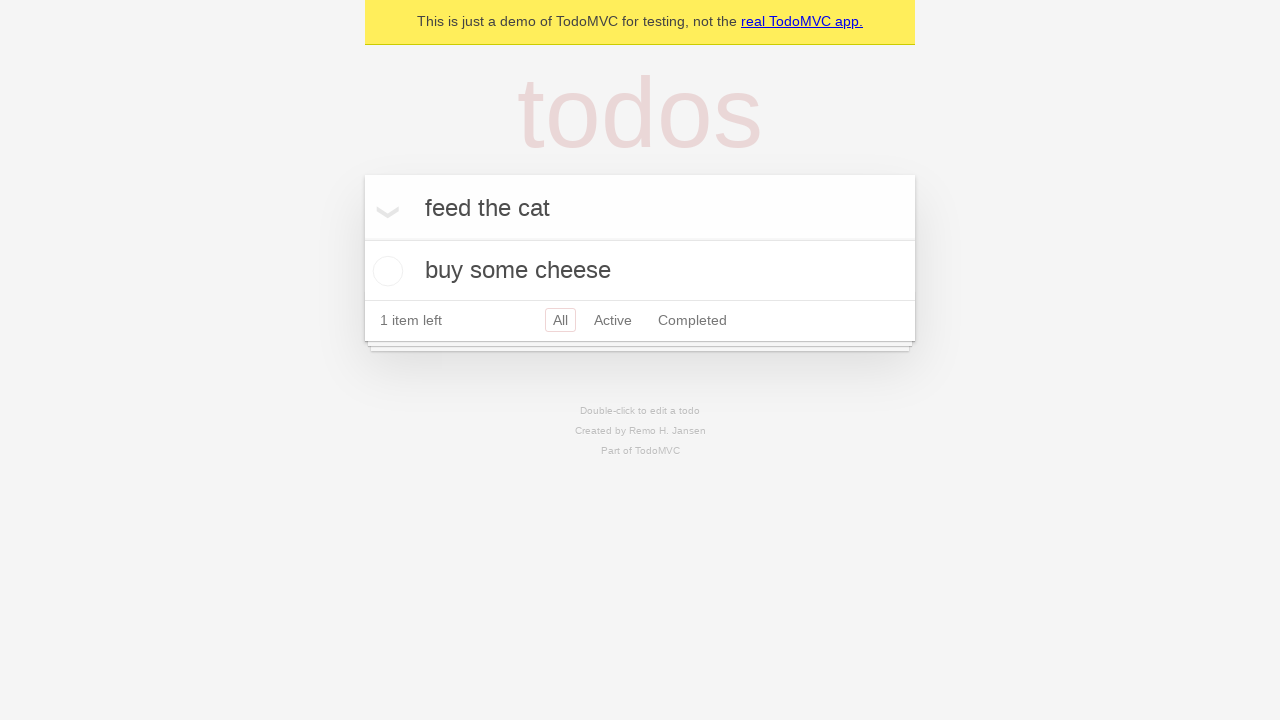

Pressed Enter to add second todo item on internal:attr=[placeholder="What needs to be done?"i]
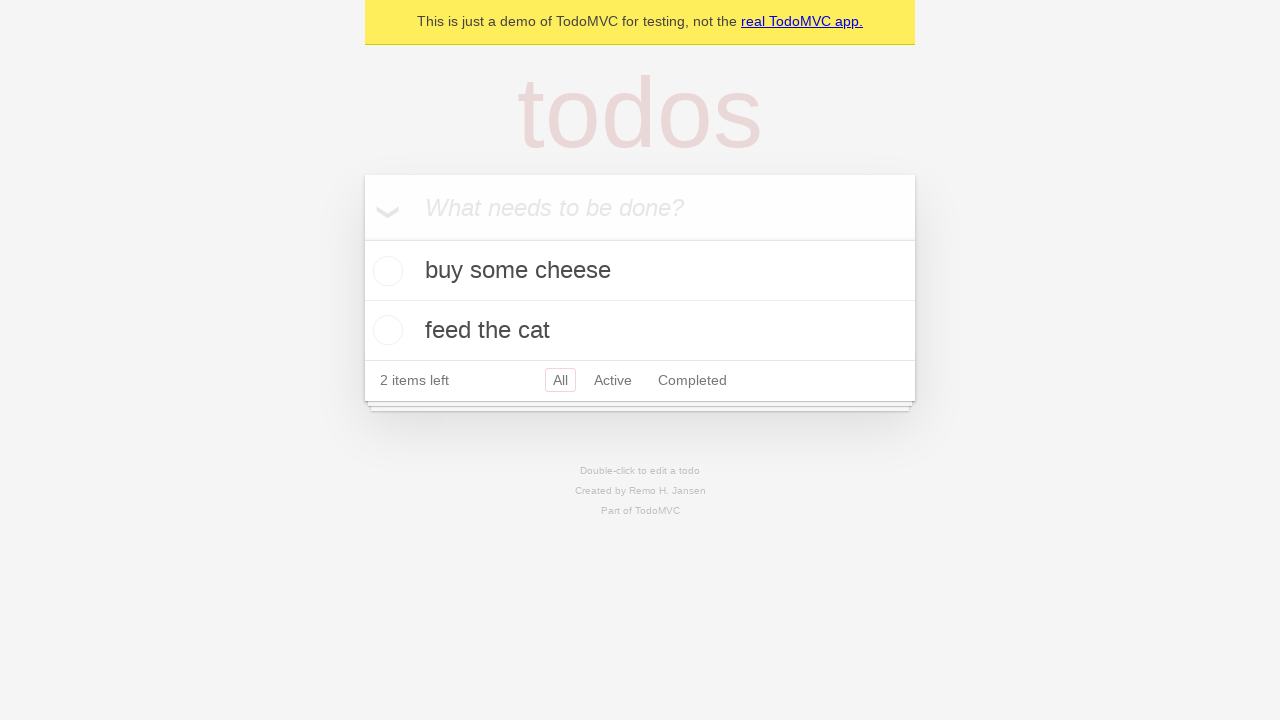

Filled todo input with 'book a doctors appointment' on internal:attr=[placeholder="What needs to be done?"i]
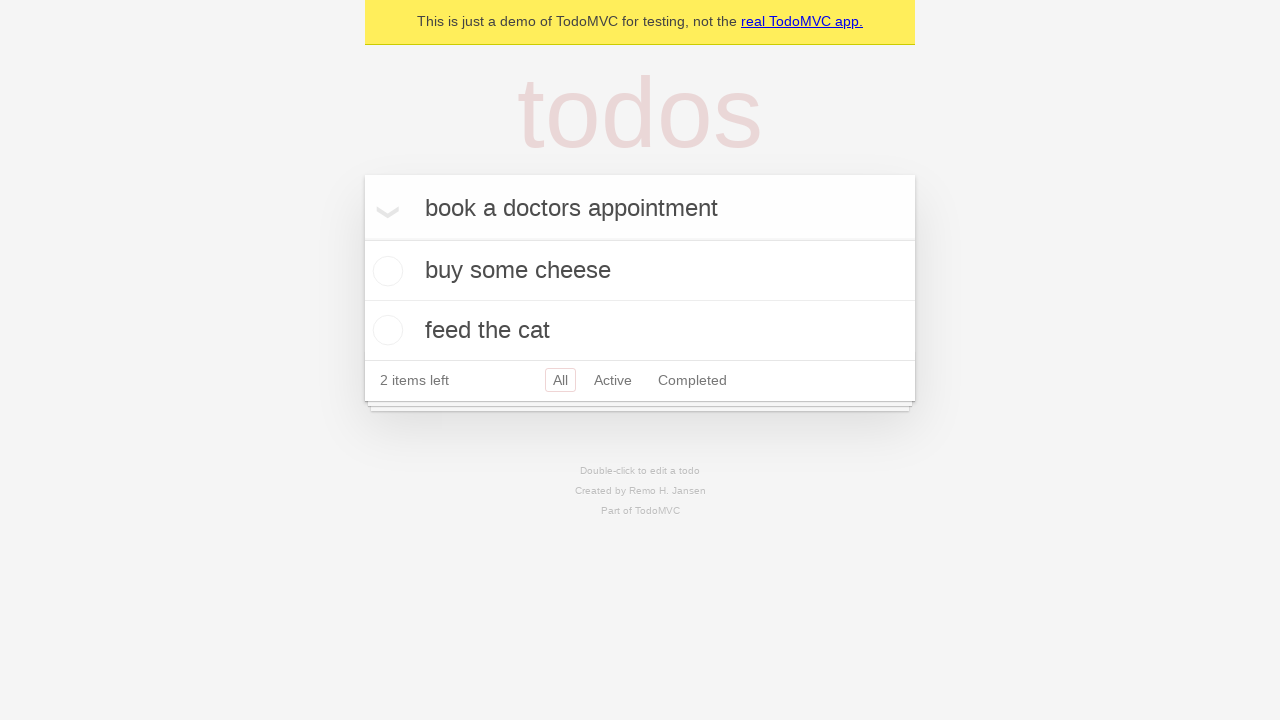

Pressed Enter to add third todo item on internal:attr=[placeholder="What needs to be done?"i]
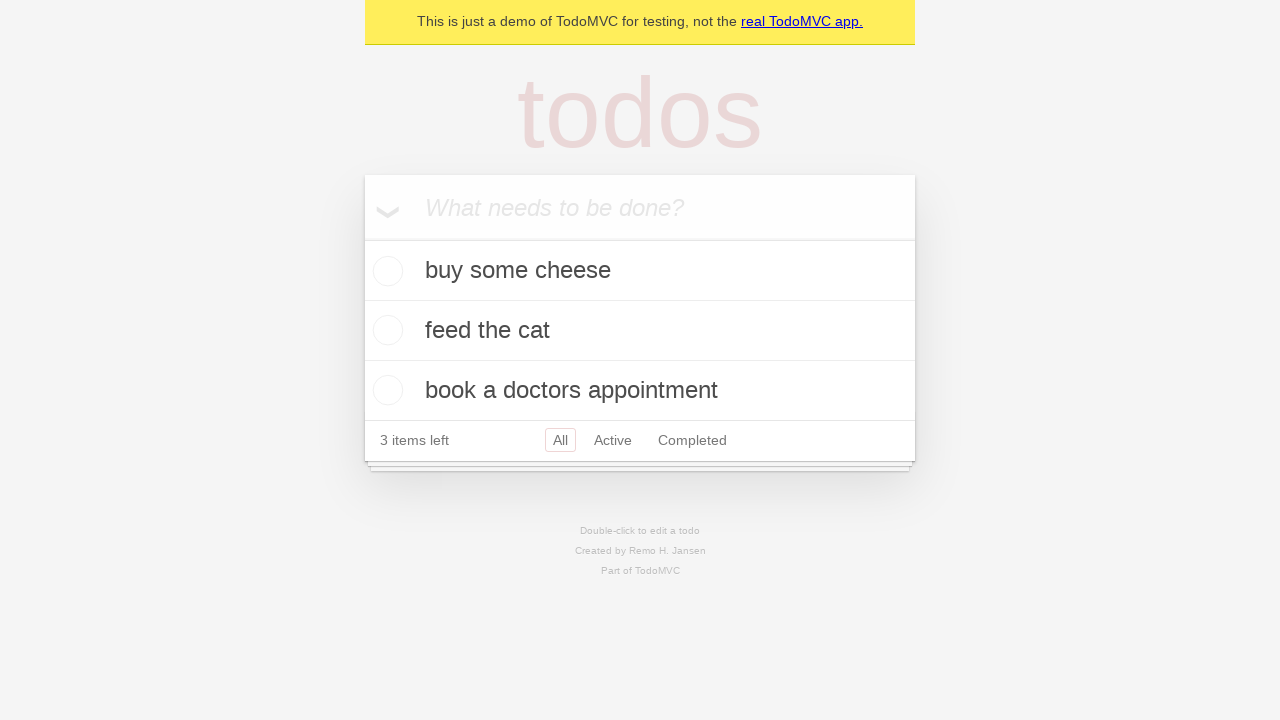

All three todos were successfully created and stored in localStorage
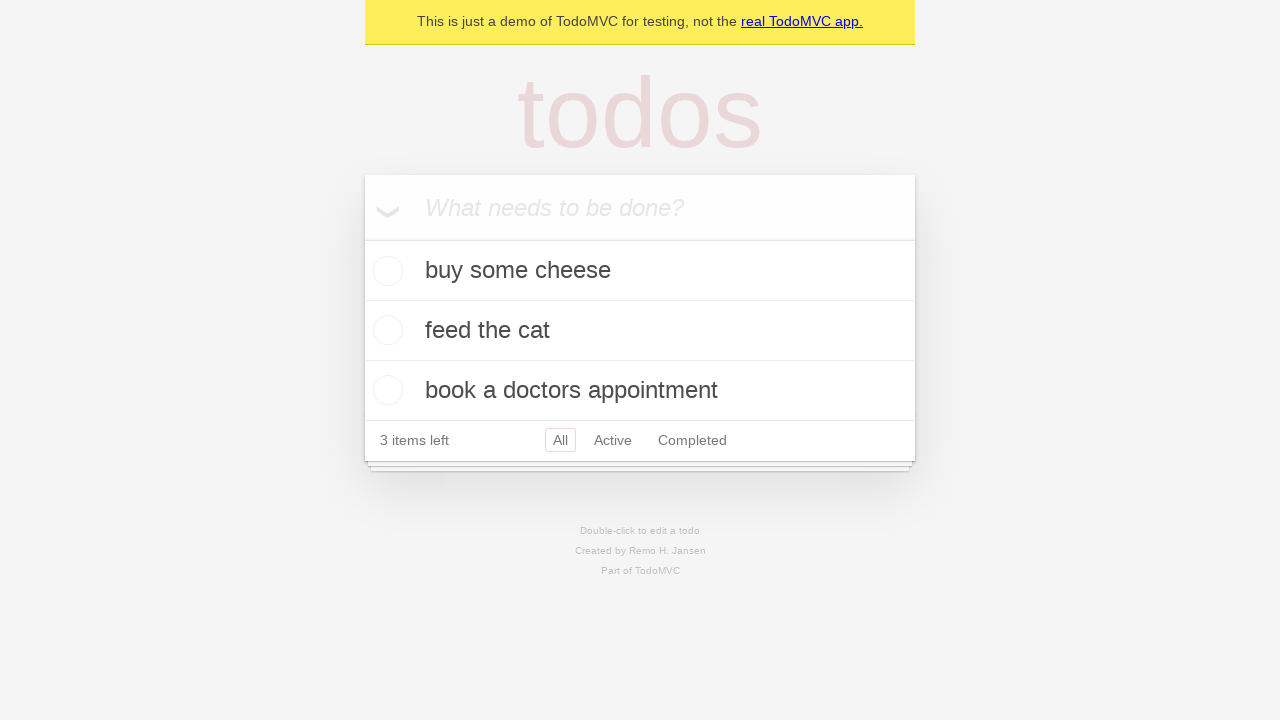

Checked the second todo item 'feed the cat' at (385, 330) on internal:testid=[data-testid="todo-item"s] >> nth=1 >> internal:role=checkbox
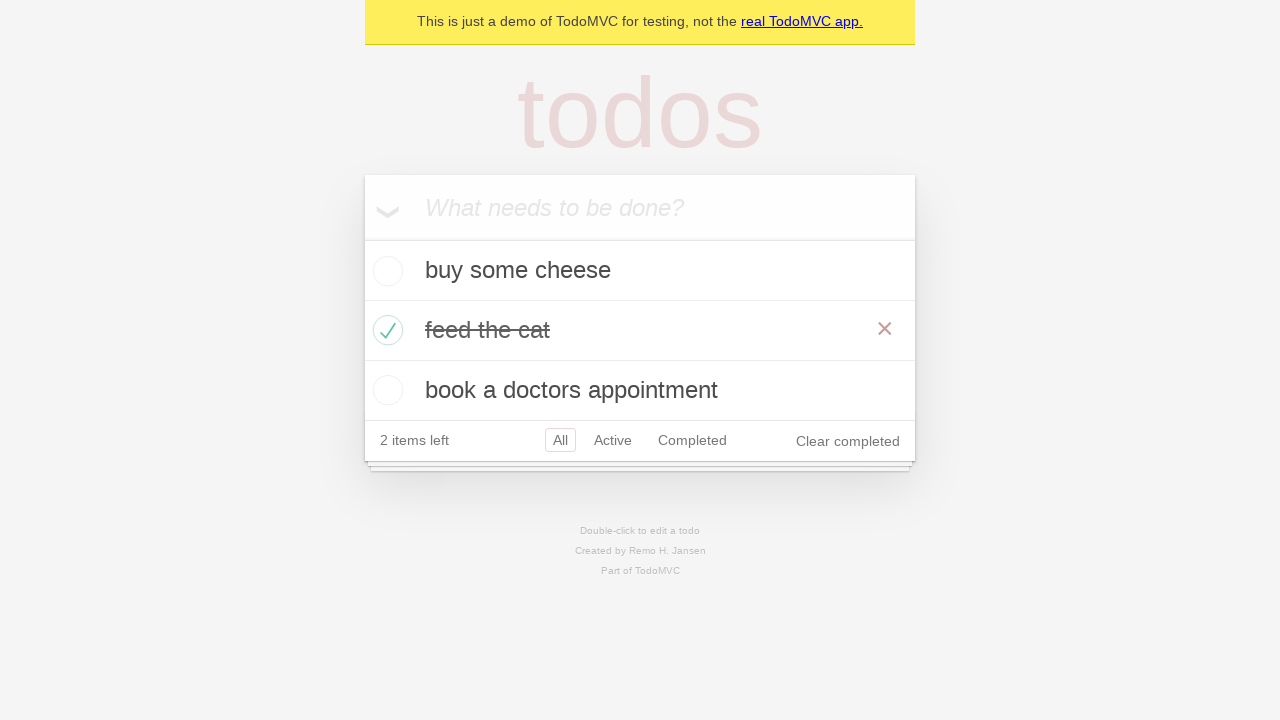

Confirmed that one todo item is marked as completed in localStorage
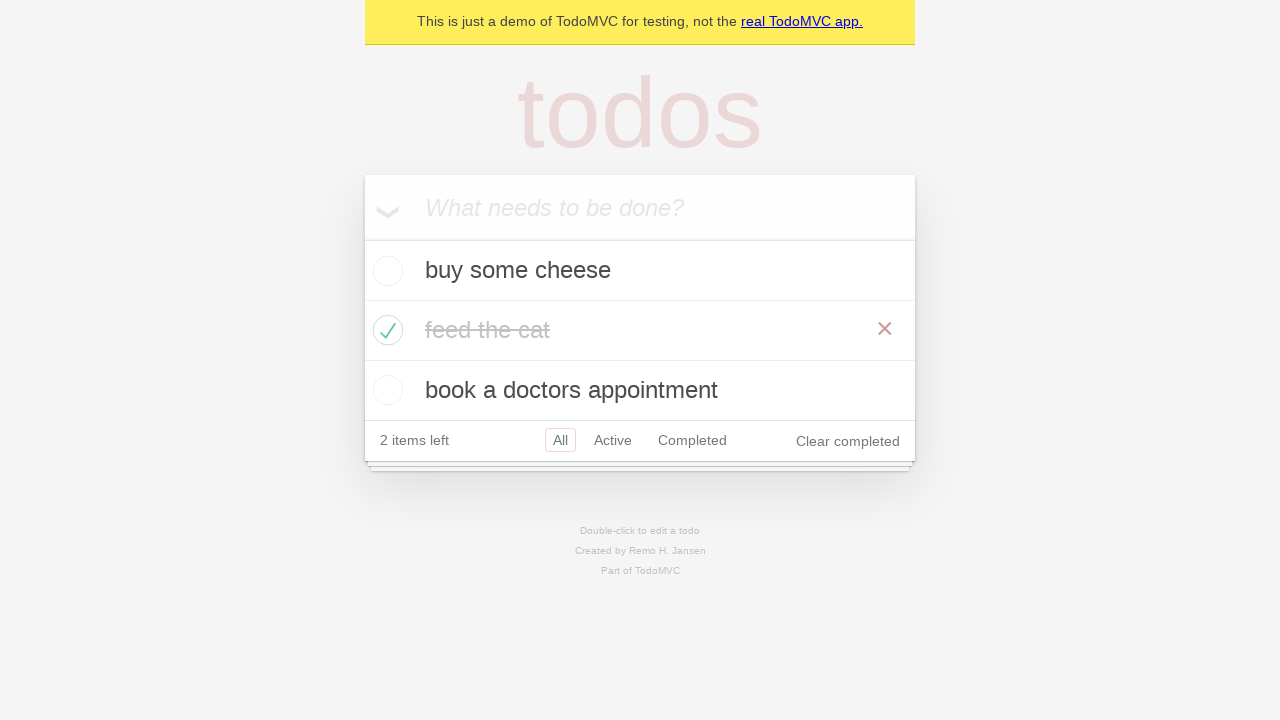

Clicked the 'Completed' filter link to display only completed items at (692, 440) on internal:role=link[name="Completed"i]
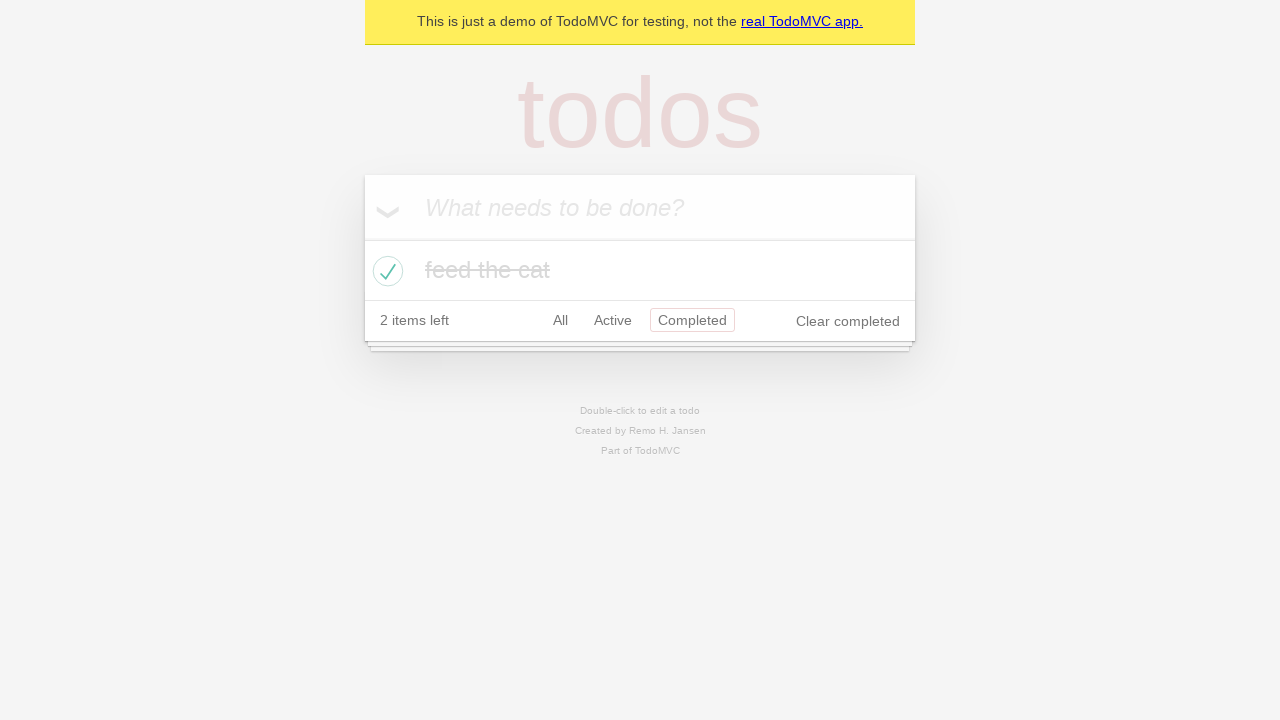

Filtered view loaded and displaying only the completed todo item
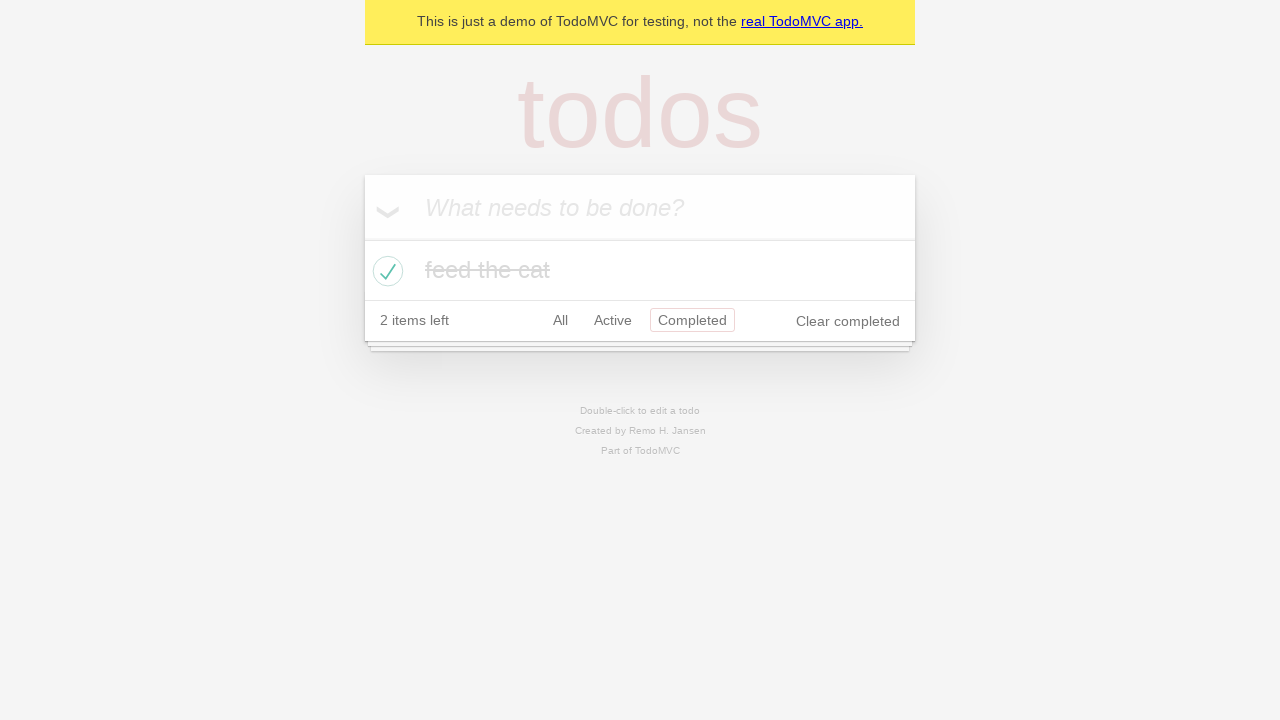

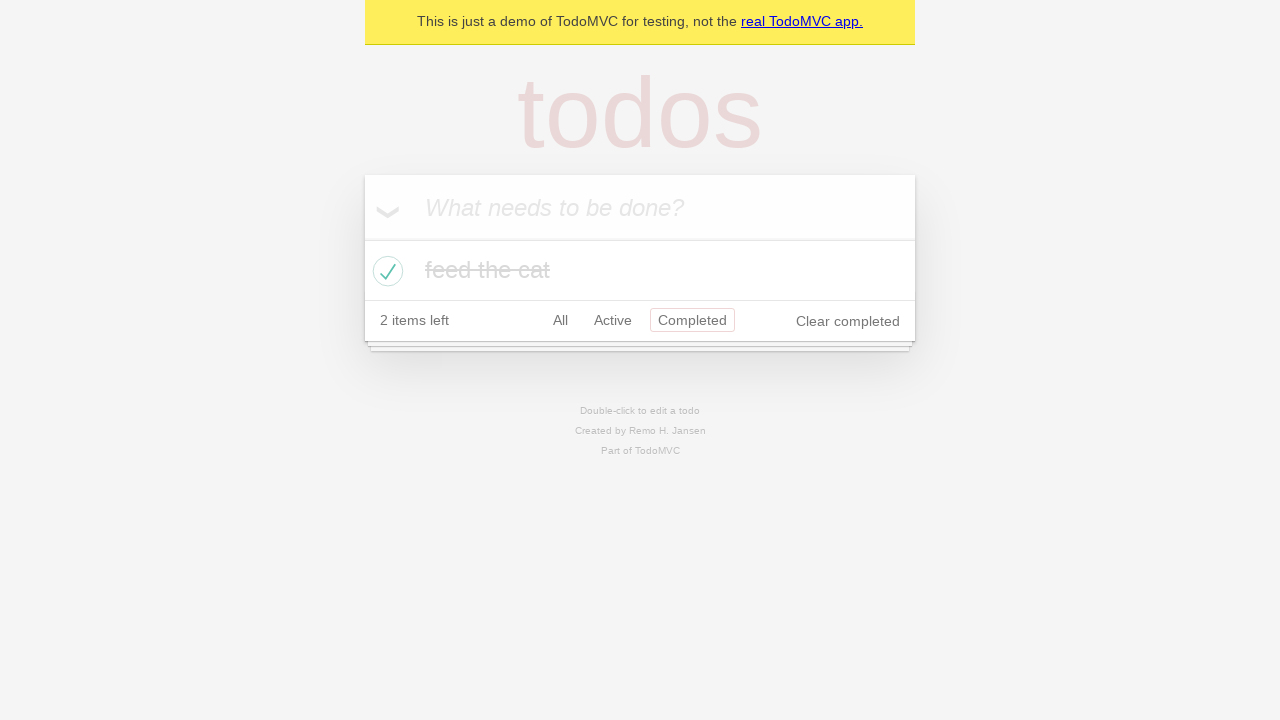